Tests that edits are saved when the edit field loses focus (blur)

Starting URL: https://demo.playwright.dev/todomvc

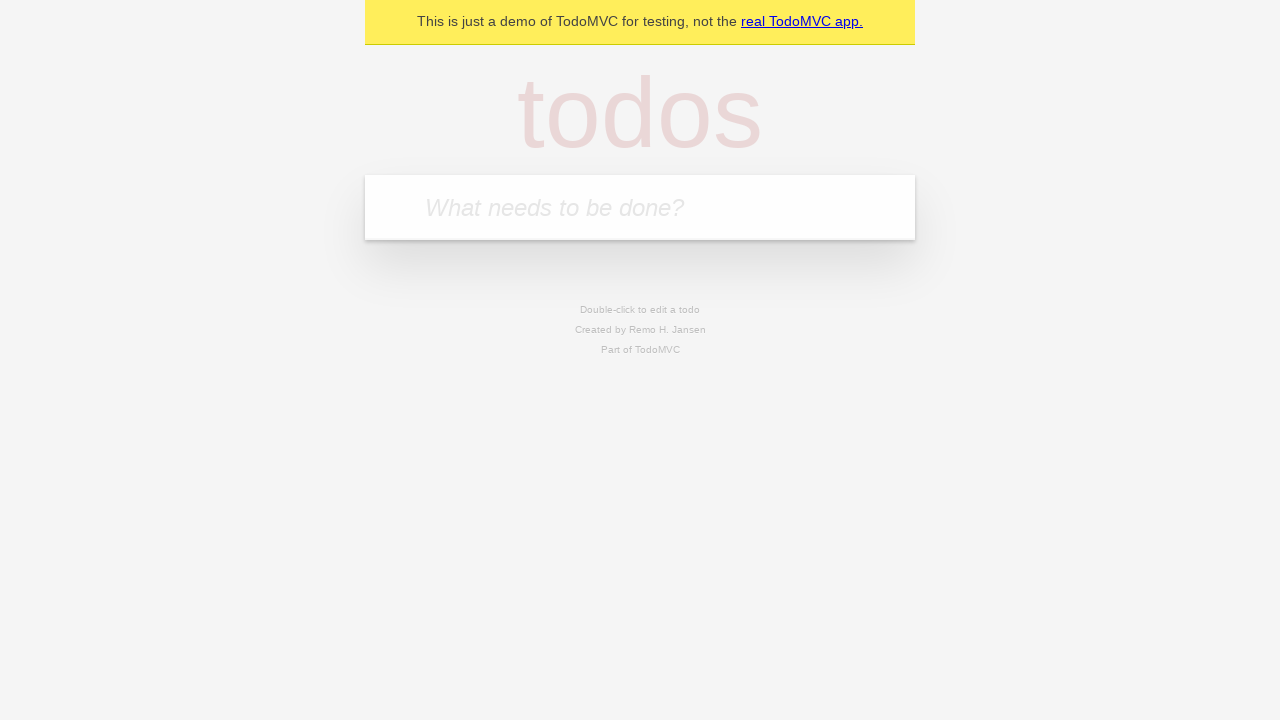

Filled first todo input with 'buy some cheese' on .new-todo
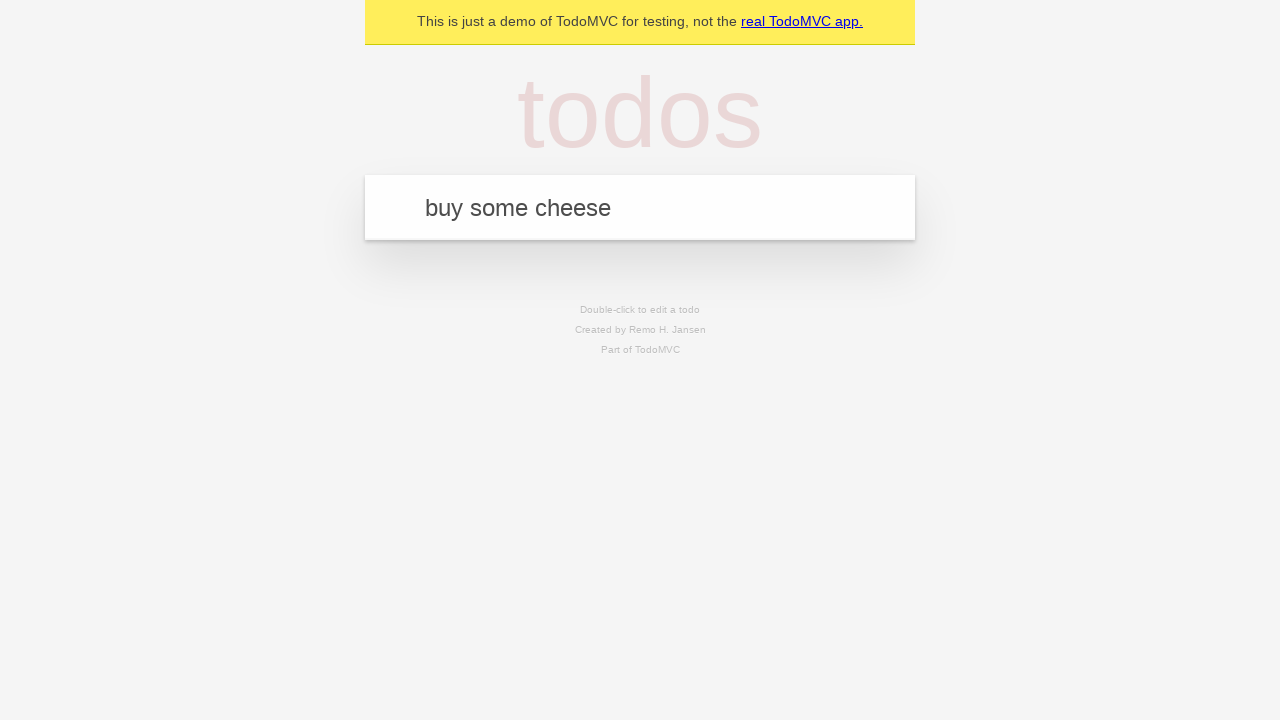

Pressed Enter to create first todo on .new-todo
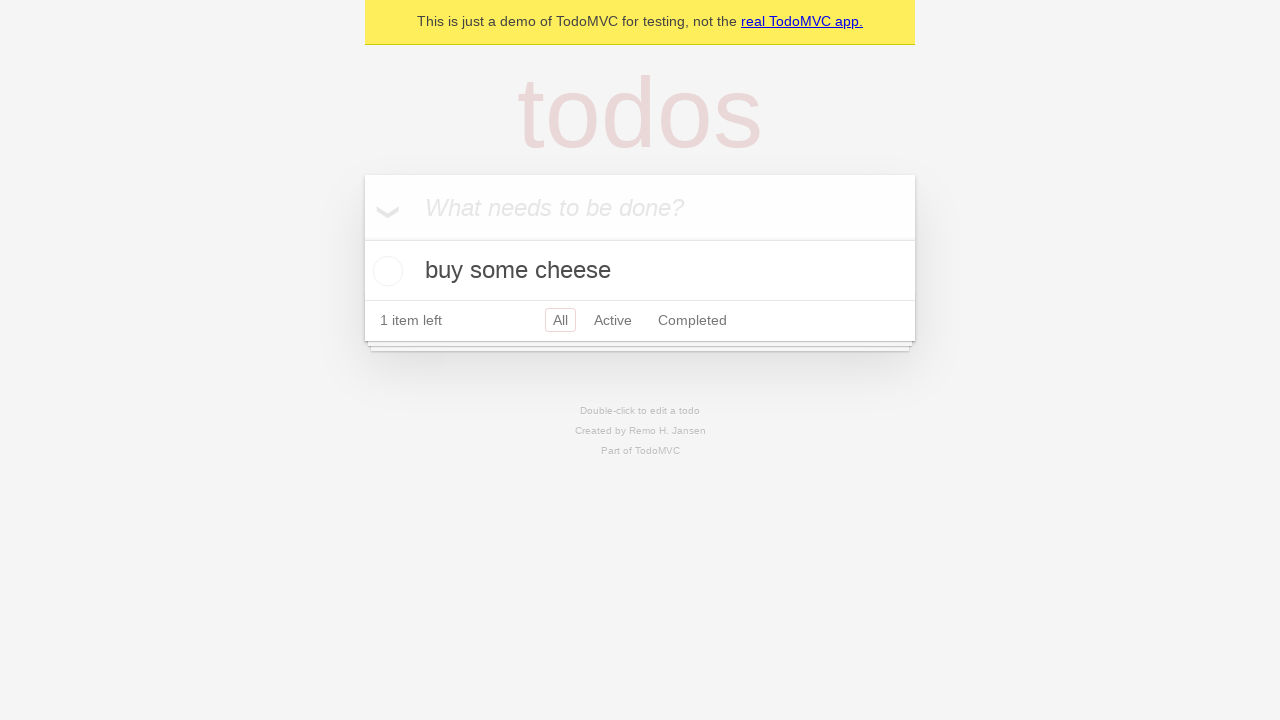

Filled second todo input with 'feed the cat' on .new-todo
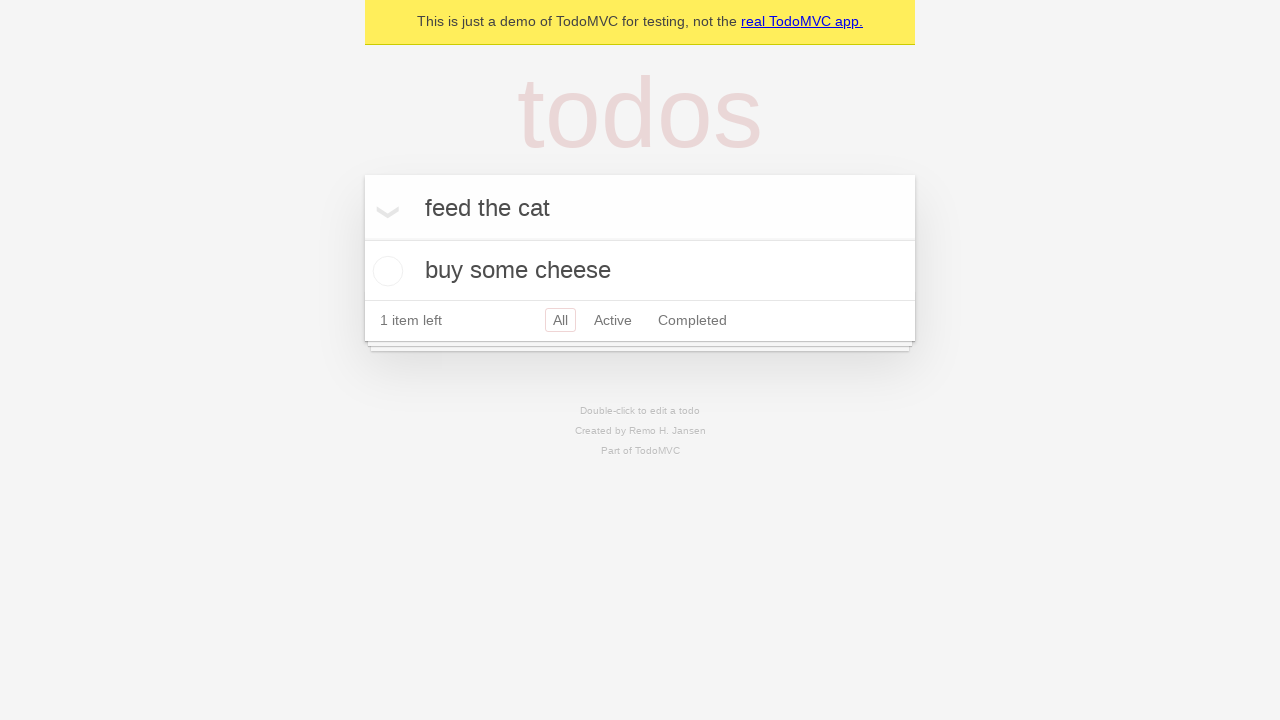

Pressed Enter to create second todo on .new-todo
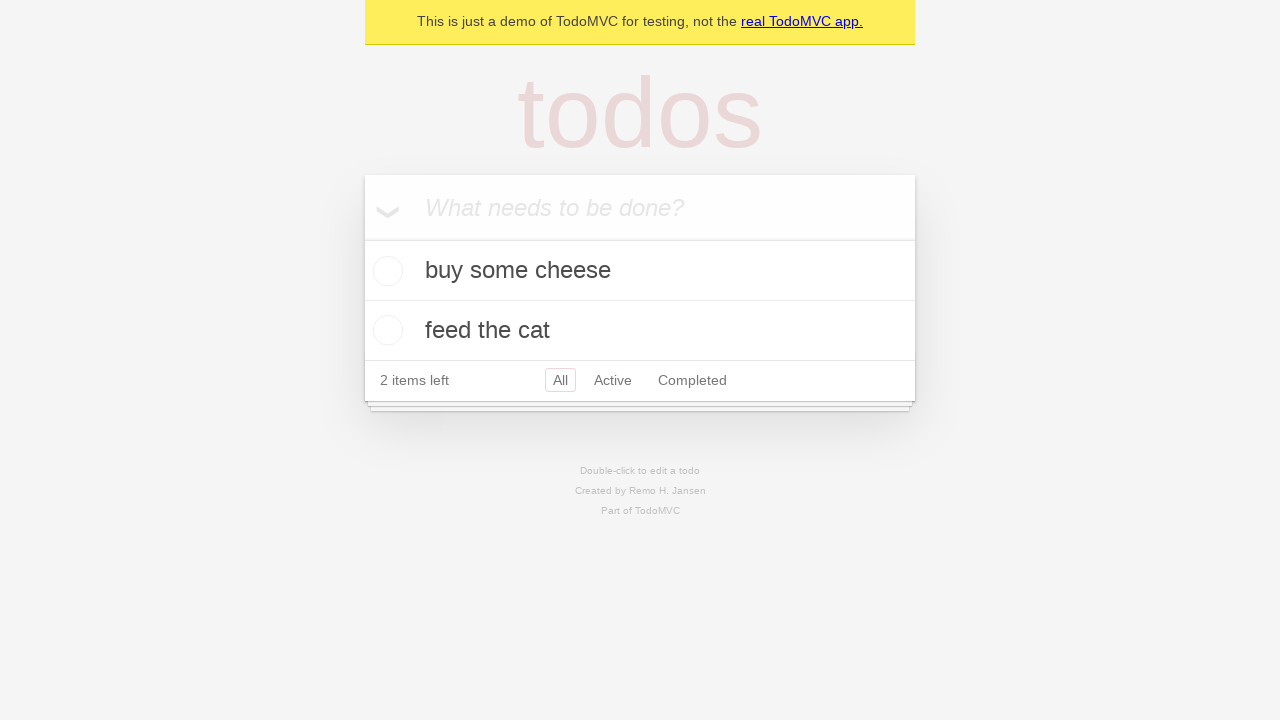

Filled third todo input with 'book a doctors appointment' on .new-todo
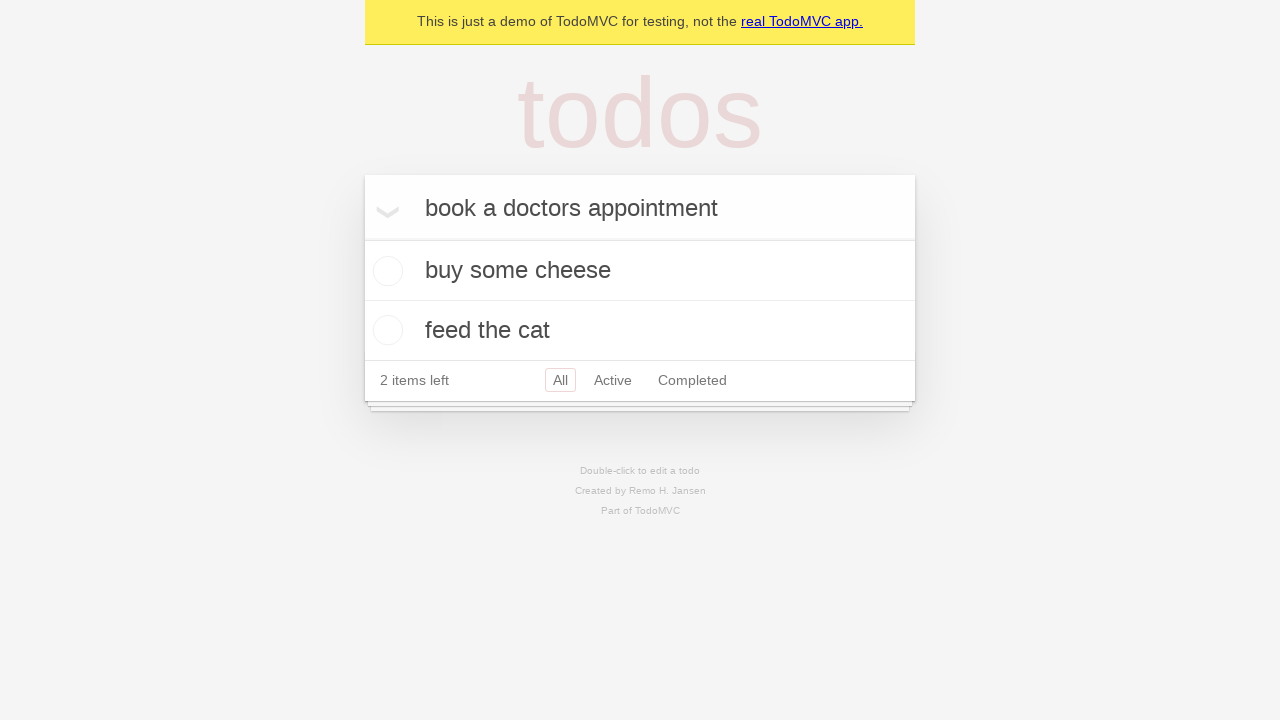

Pressed Enter to create third todo on .new-todo
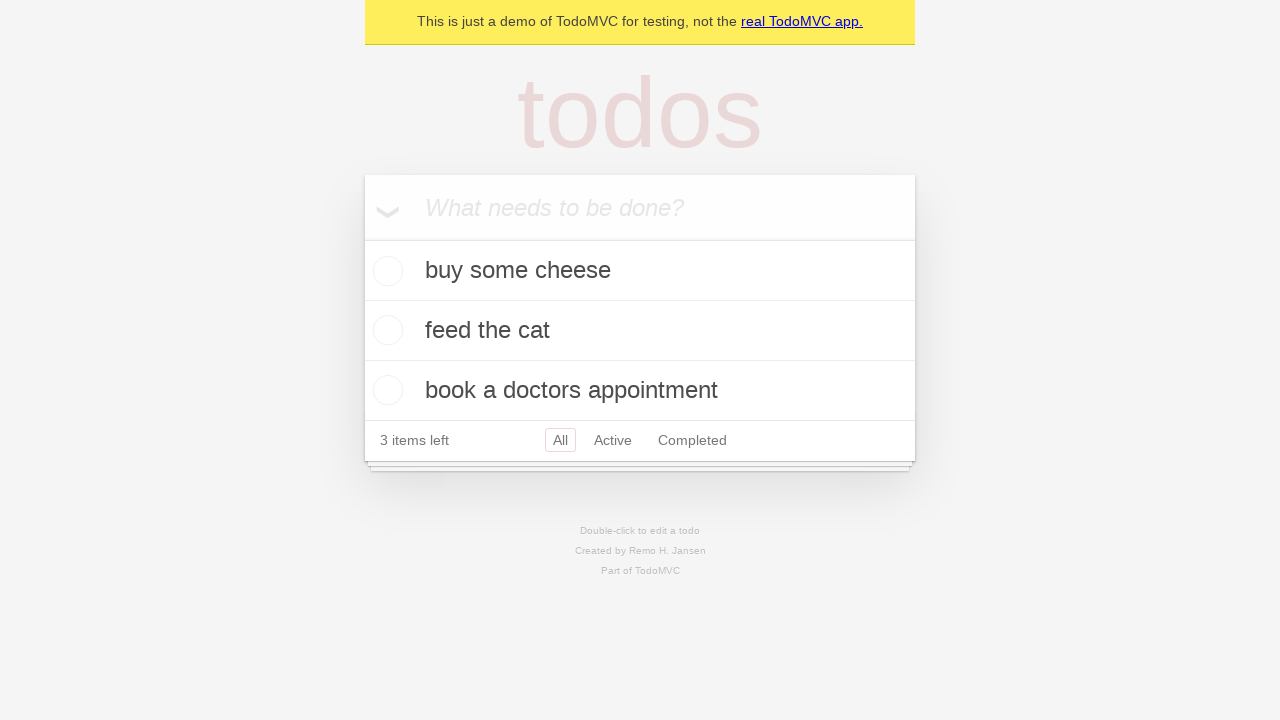

Waited for all three todo items to load
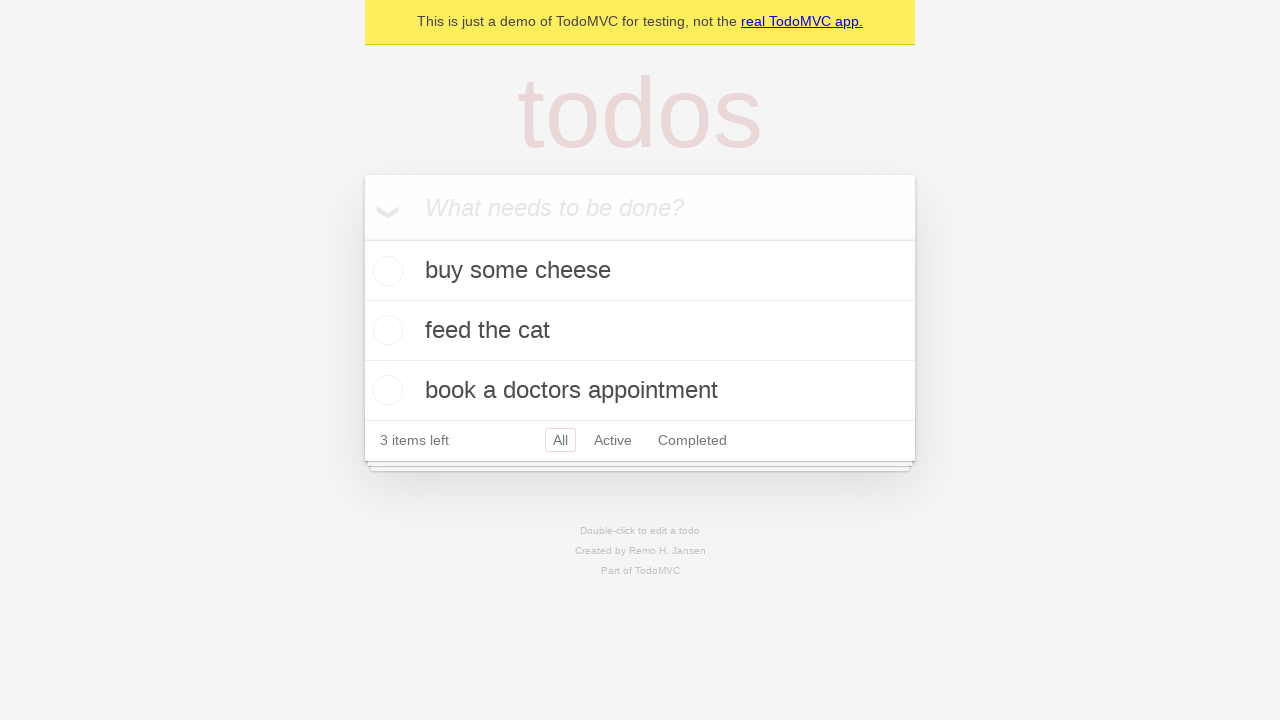

Double-clicked second todo item to enter edit mode at (640, 331) on .todo-list li >> nth=1
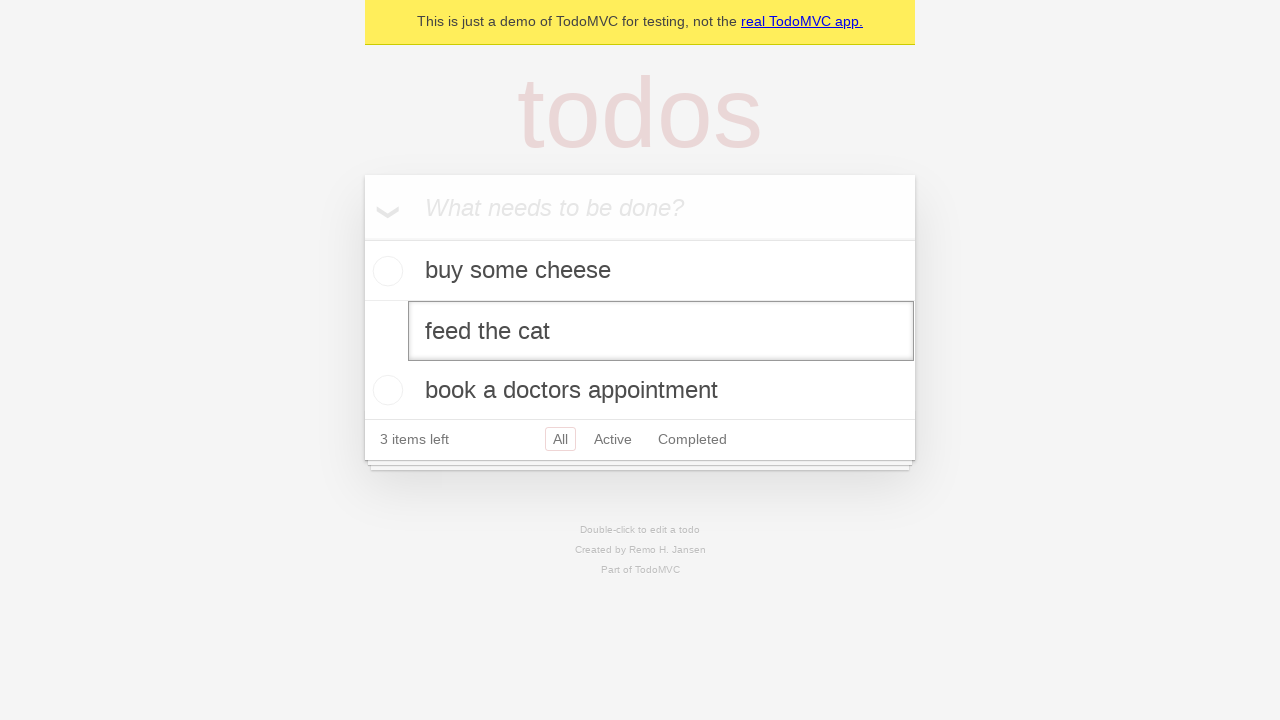

Filled edit field with new text 'buy some sausages' on .todo-list li >> nth=1 >> .edit
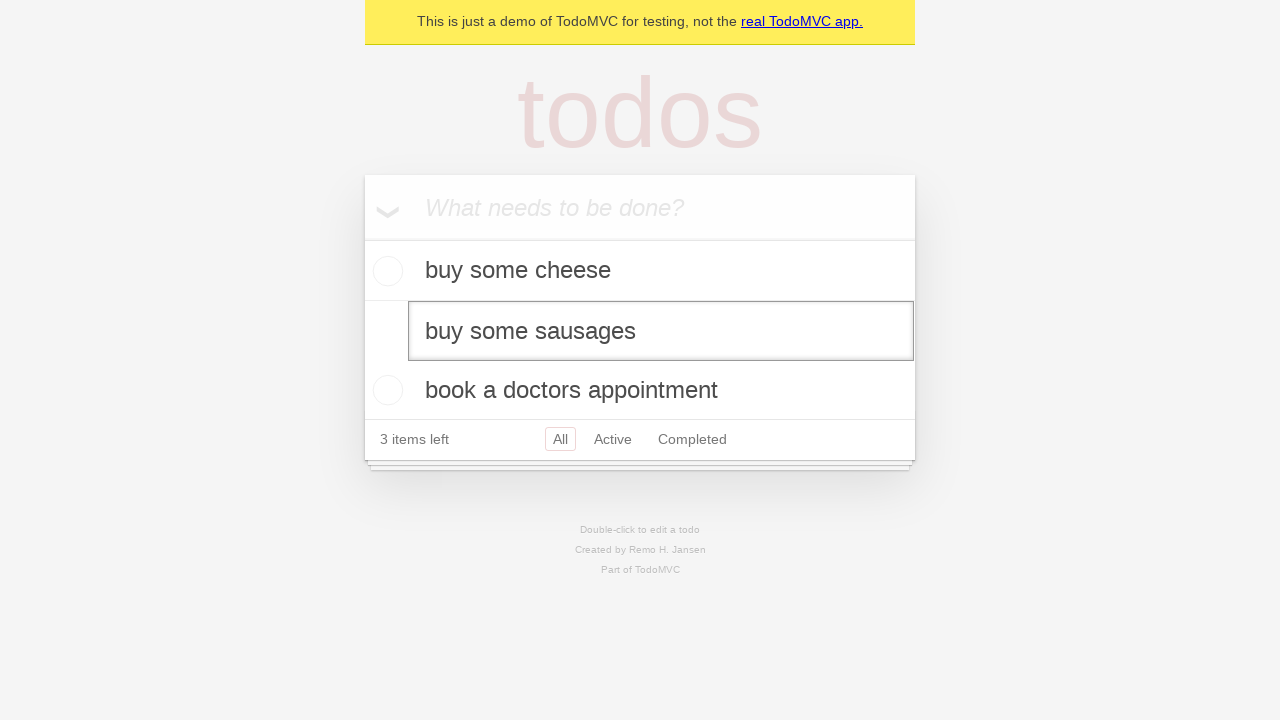

Dispatched blur event to save edits
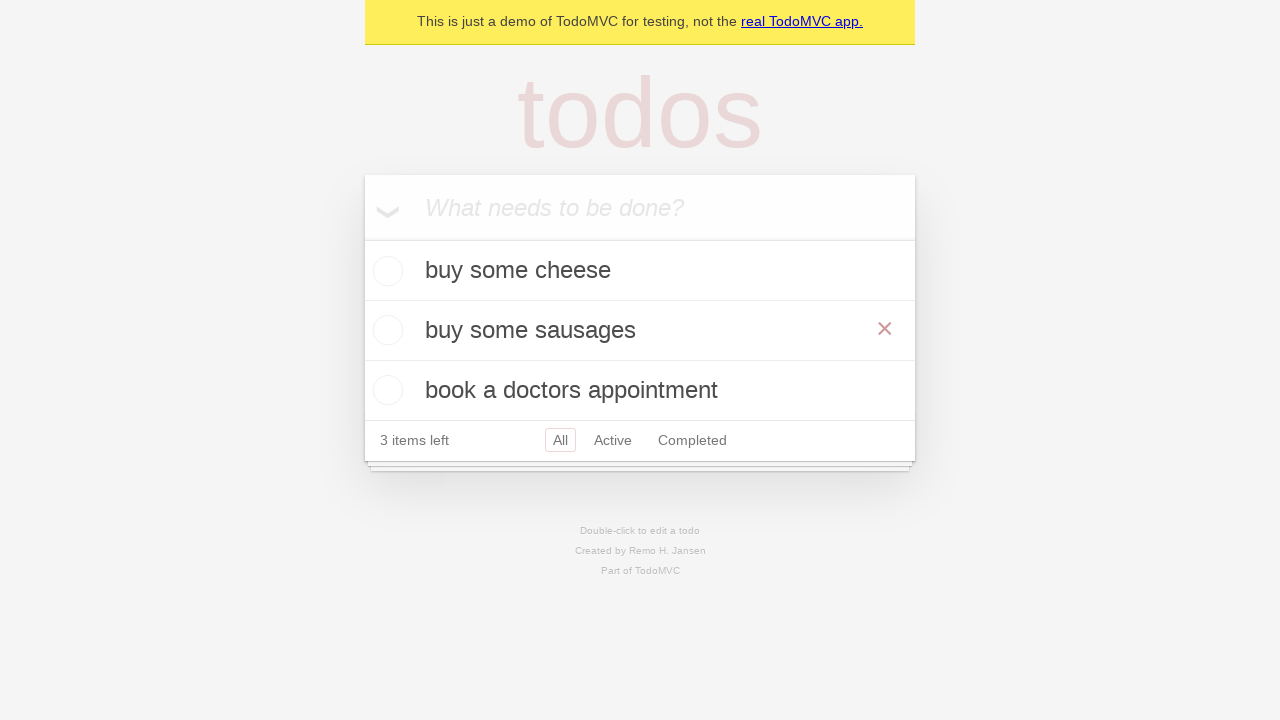

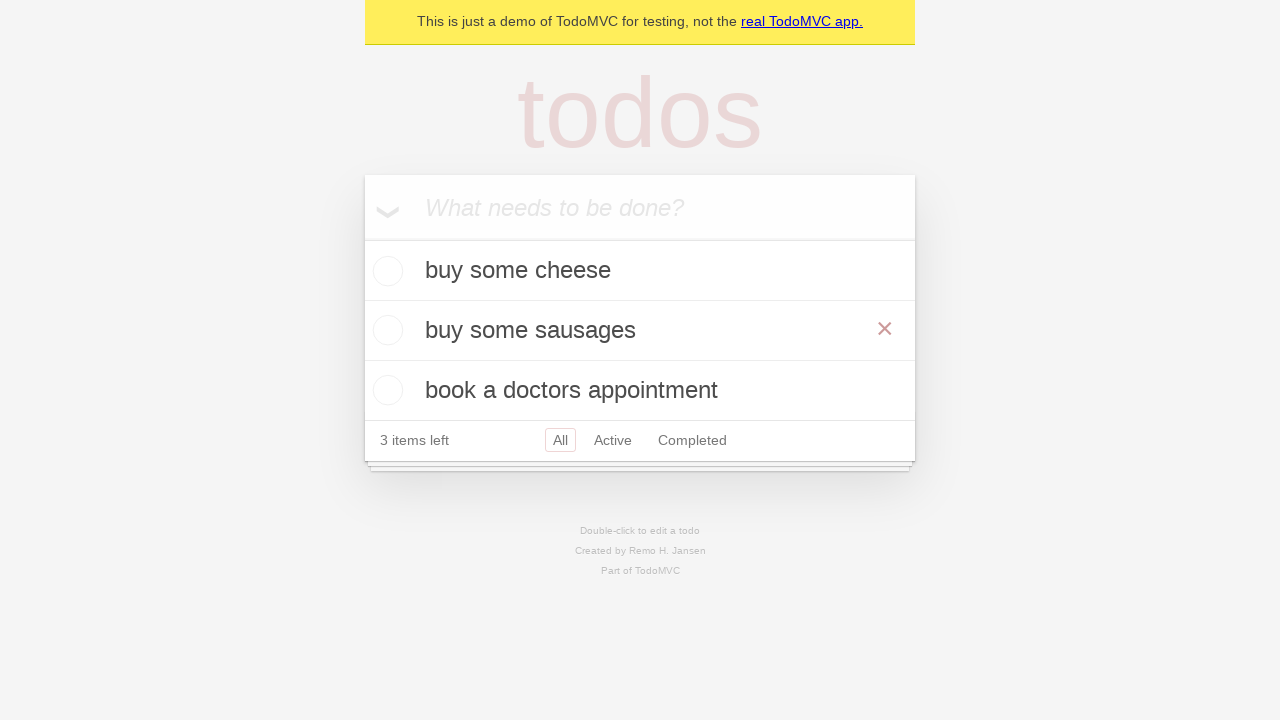